Tests browser window/tab handling by clicking a link that opens a new tab, switching to that tab, clicking a button, closing the new tab, and switching back to the parent tab.

Starting URL: https://the-internet.herokuapp.com/

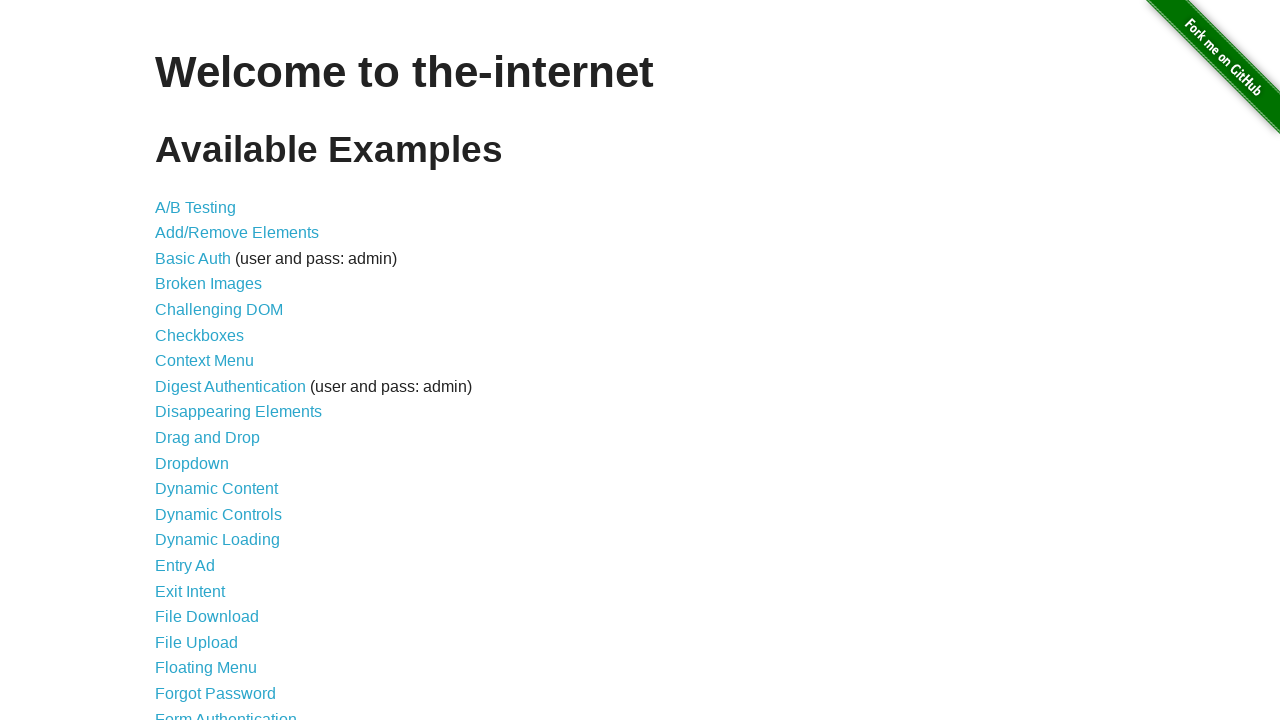

Clicked 'Elemental Selenium' link to open new tab at (684, 711) on xpath=//a[text()='Elemental Selenium']
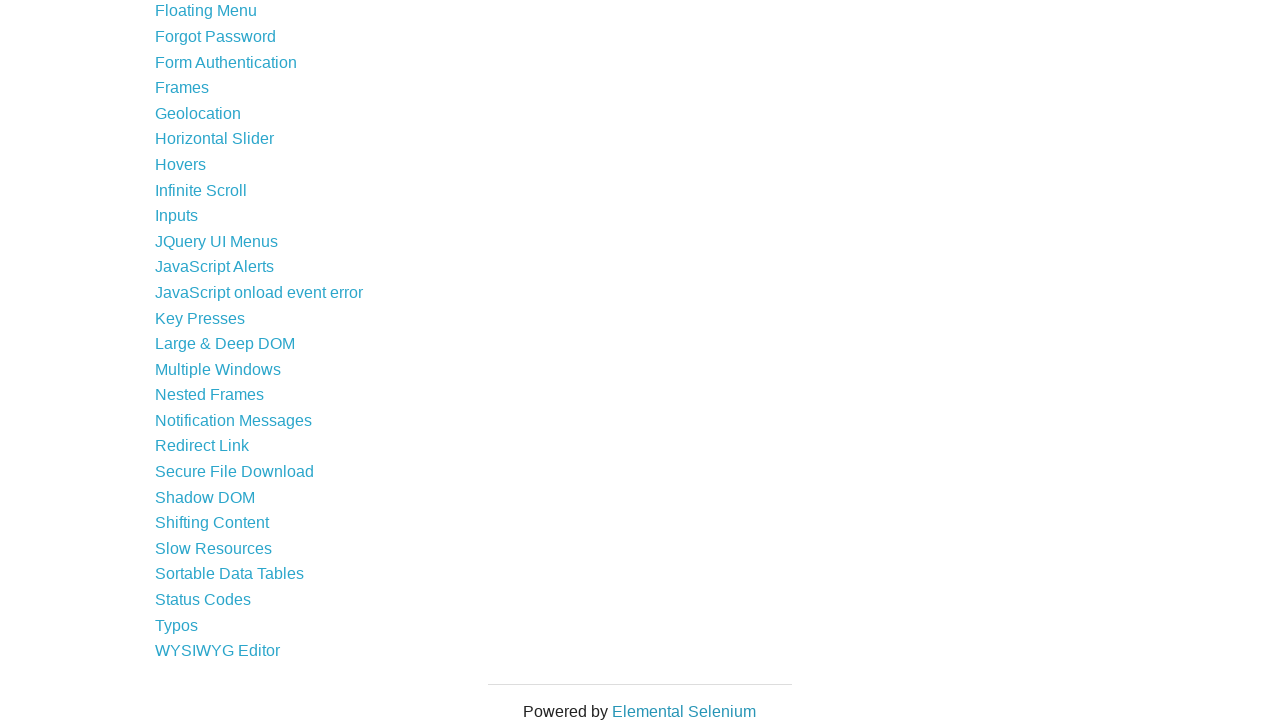

New tab/window opened and captured
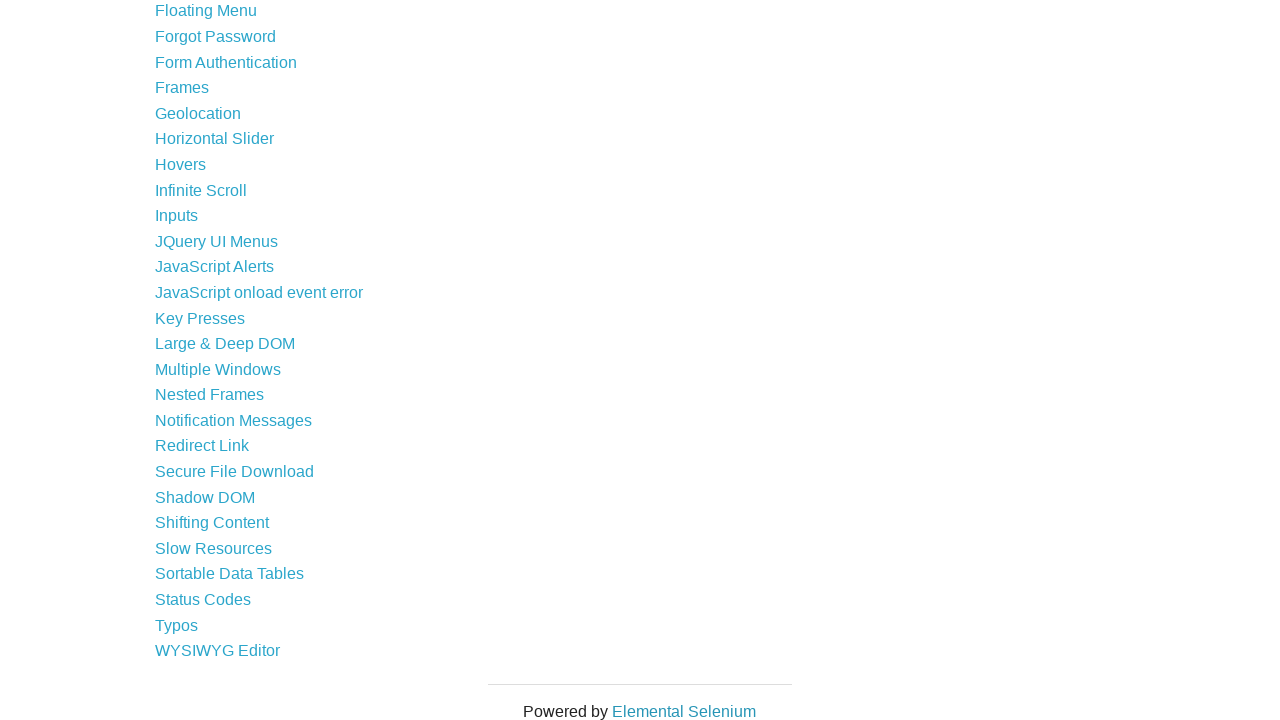

New page finished loading
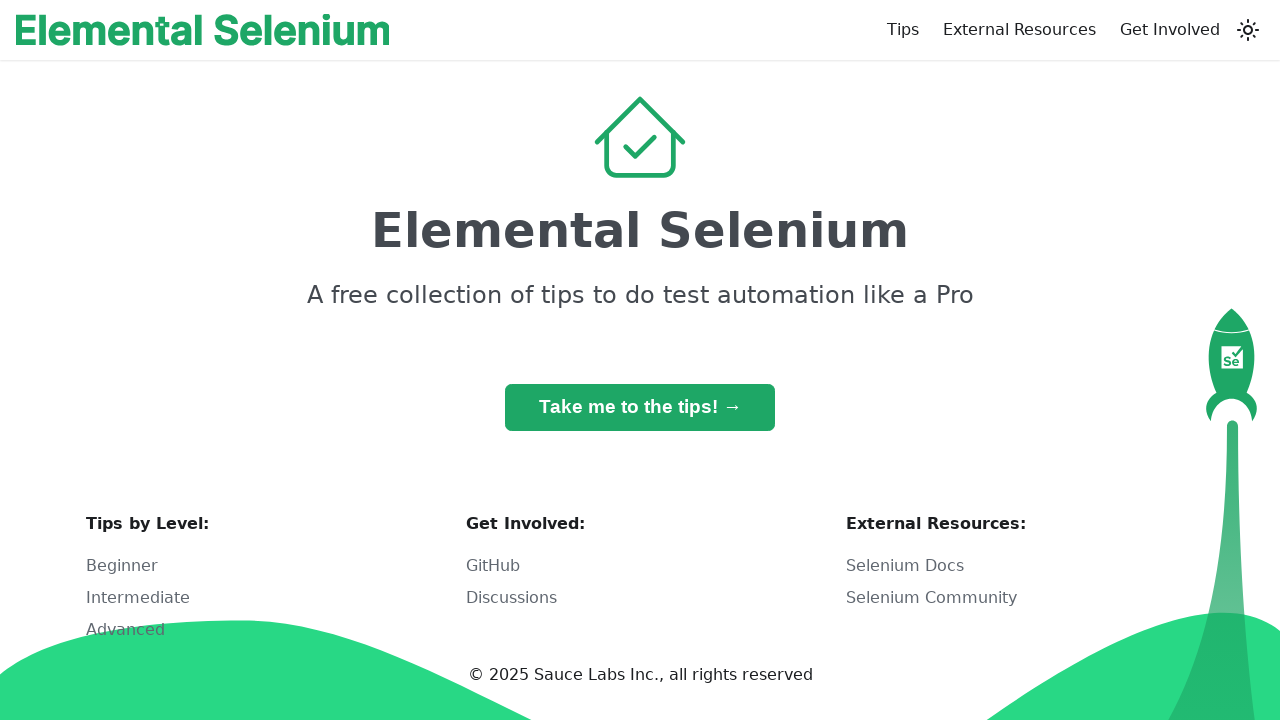

Clicked 'Take me to the tips!' button on new page at (640, 407) on xpath=//button[text()='Take me to the tips! ']
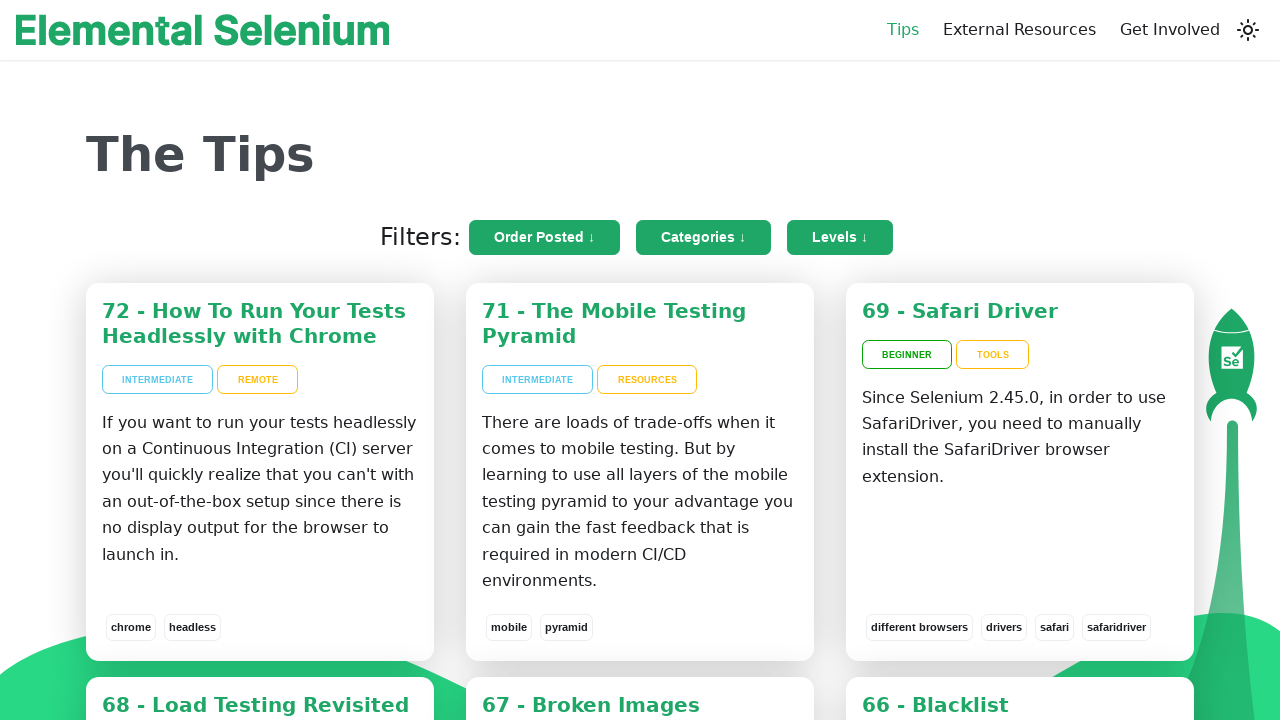

Waited 3 seconds for action to complete
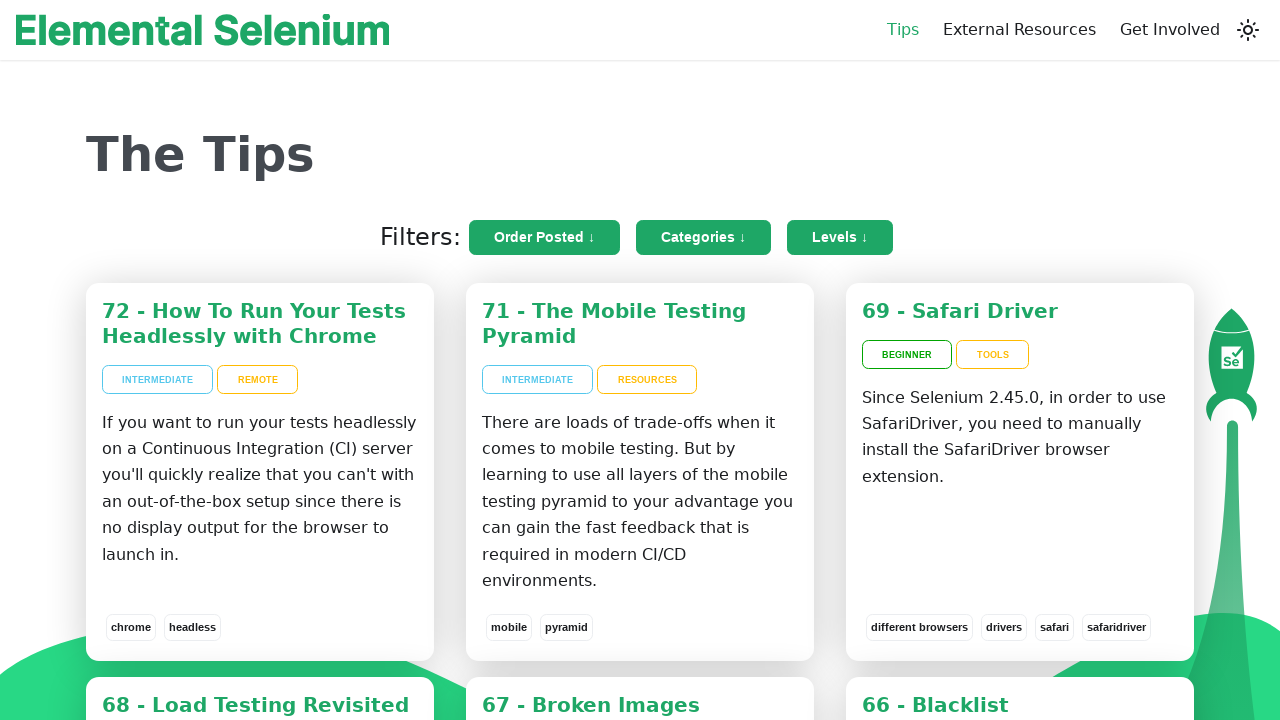

Closed the new tab/window
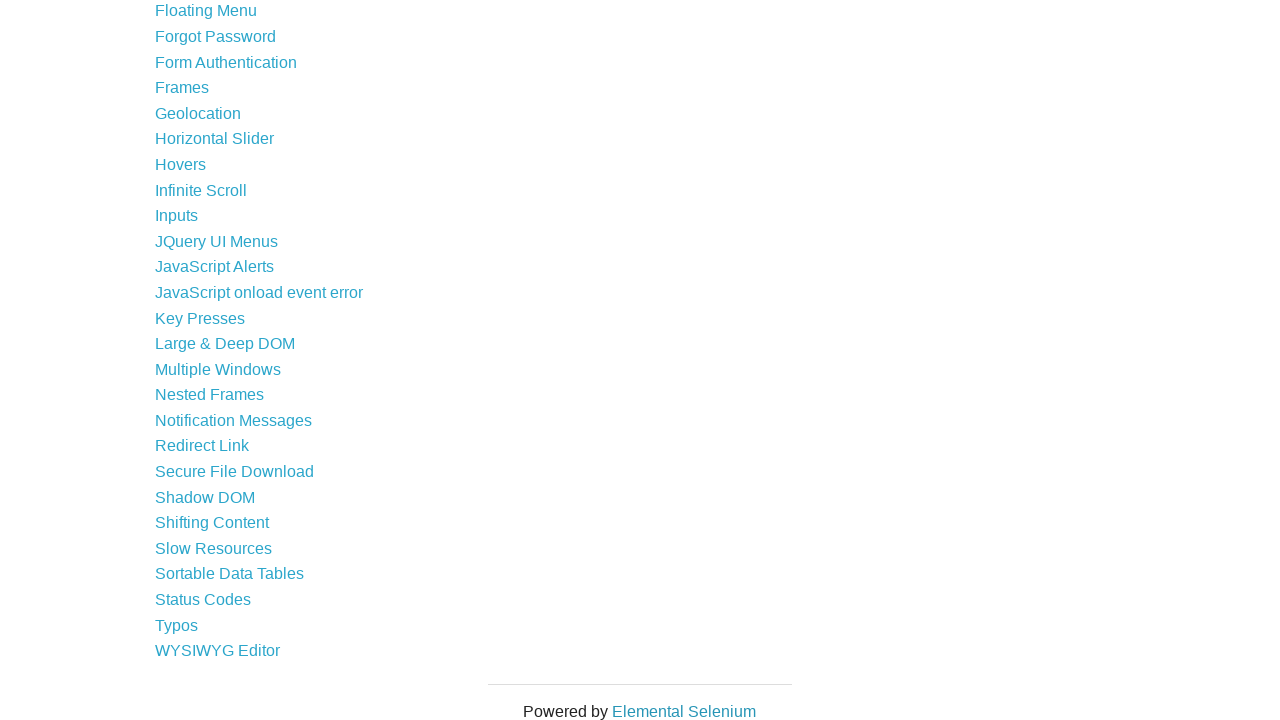

Switched back to original tab/window
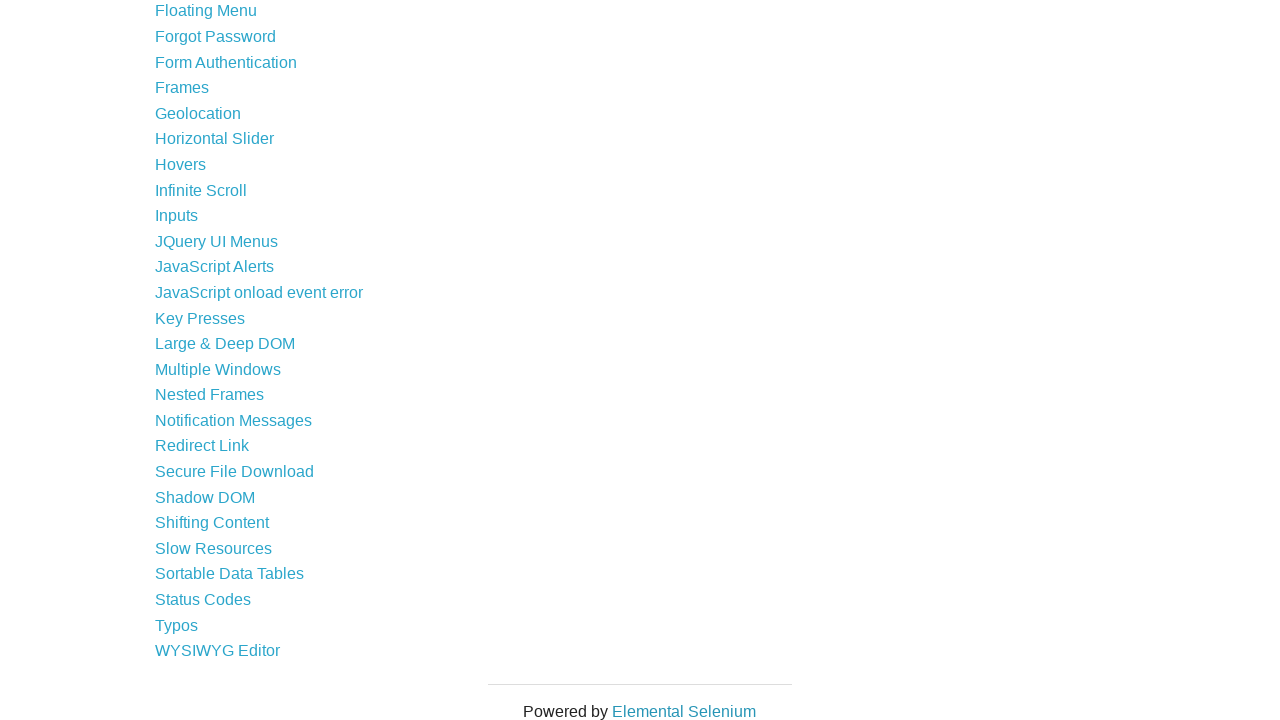

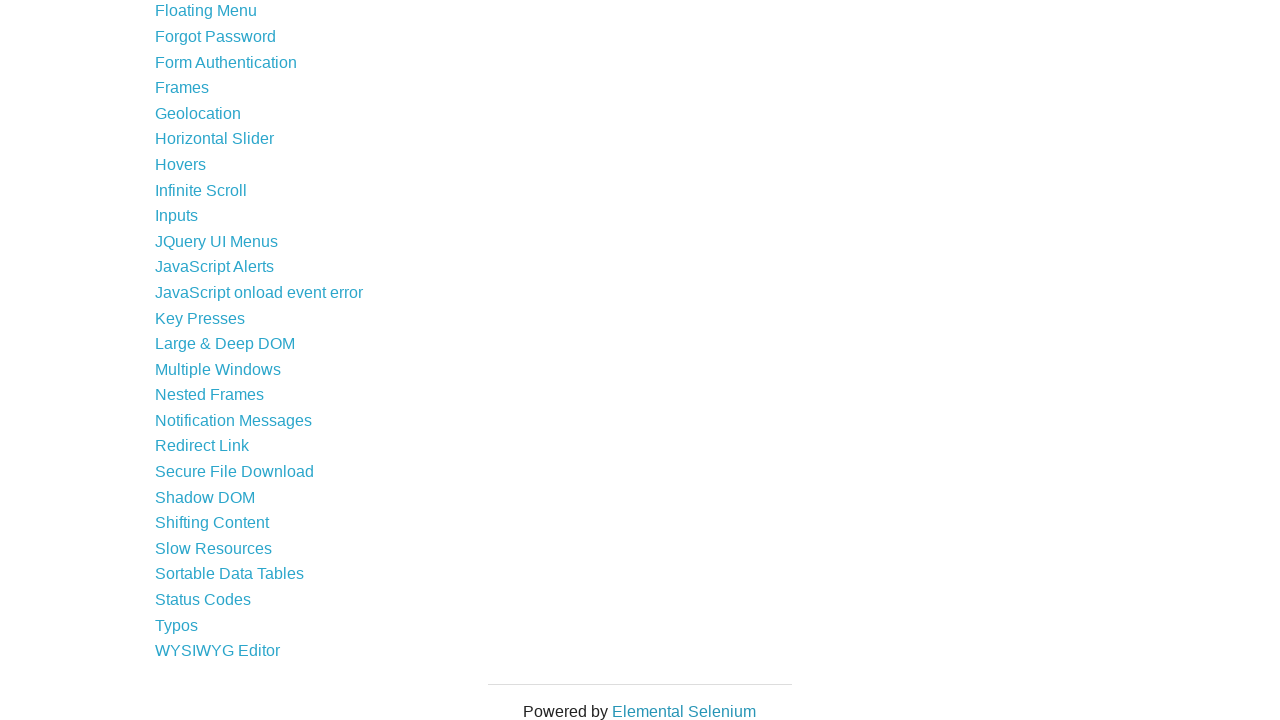